Tests element visibility by checking if a show/hide textbox is displayed, then fills the textbox with a text value

Starting URL: https://rahulshettyacademy.com/AutomationPractice/

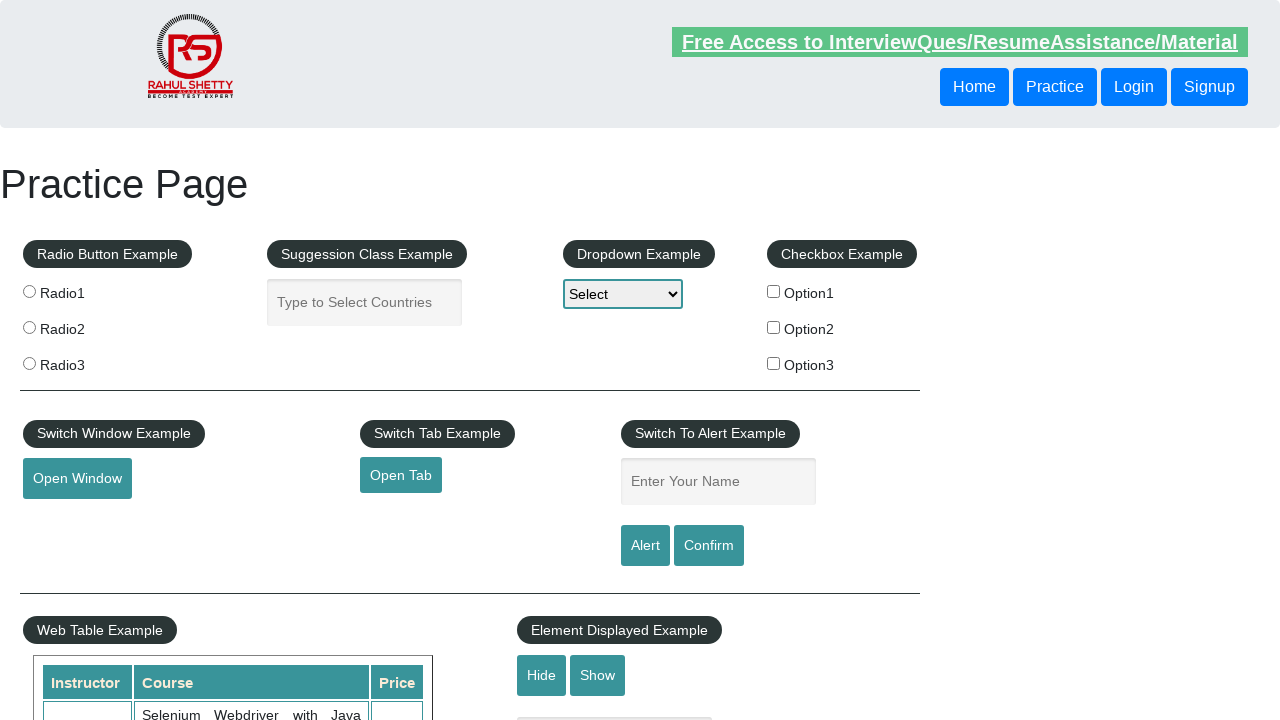

Waited for show-hide textbox element to be visible
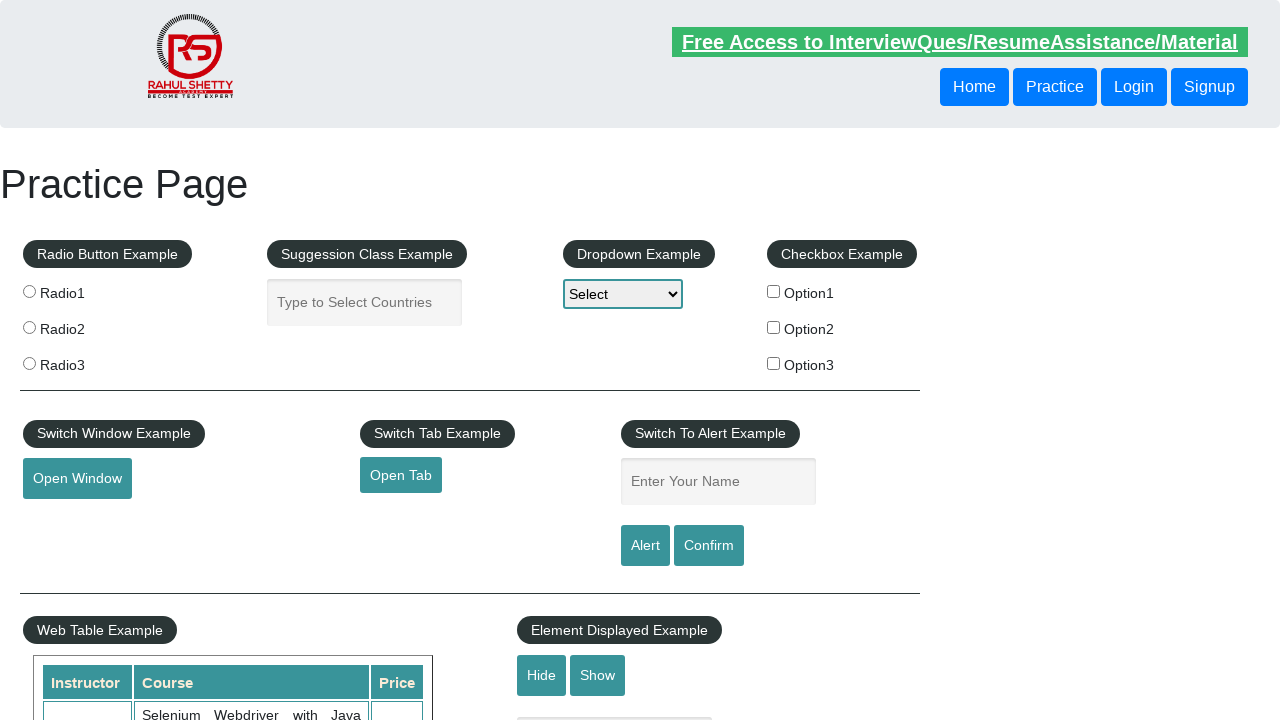

Checked visibility status of show-hide textbox: True
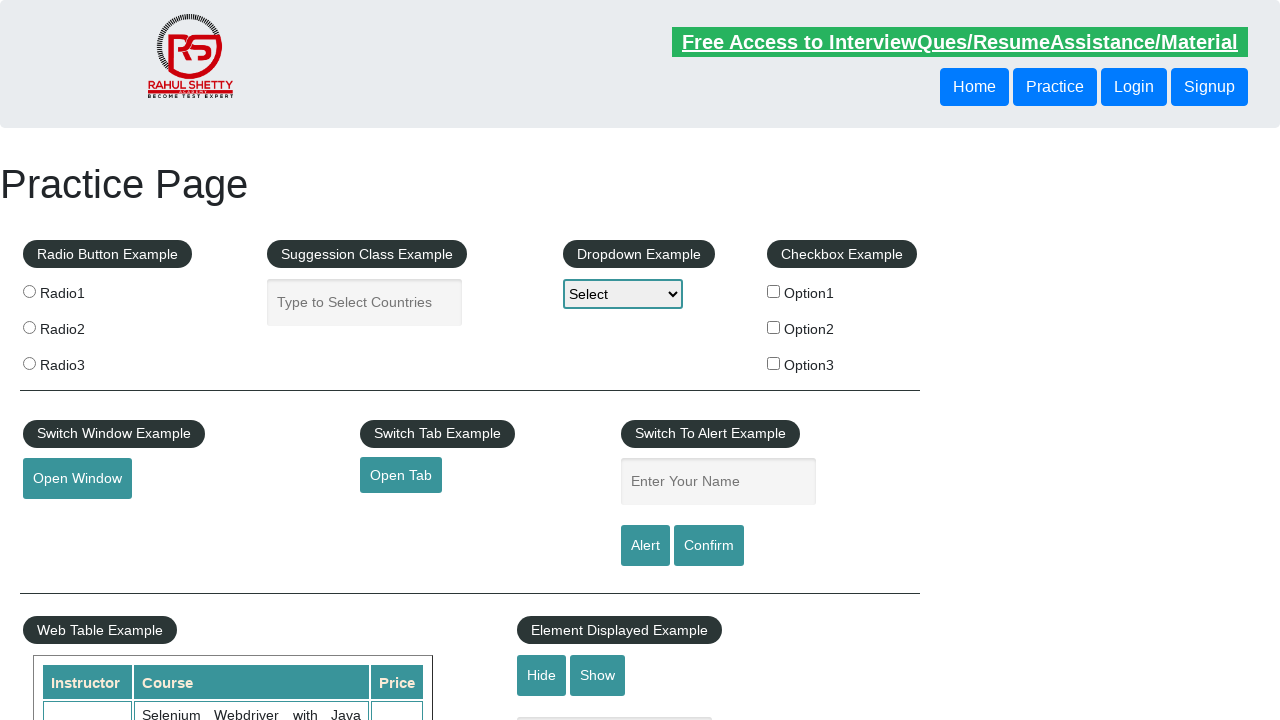

Filled show-hide textbox with 'GOOD EVENING' on input[name='show-hide']
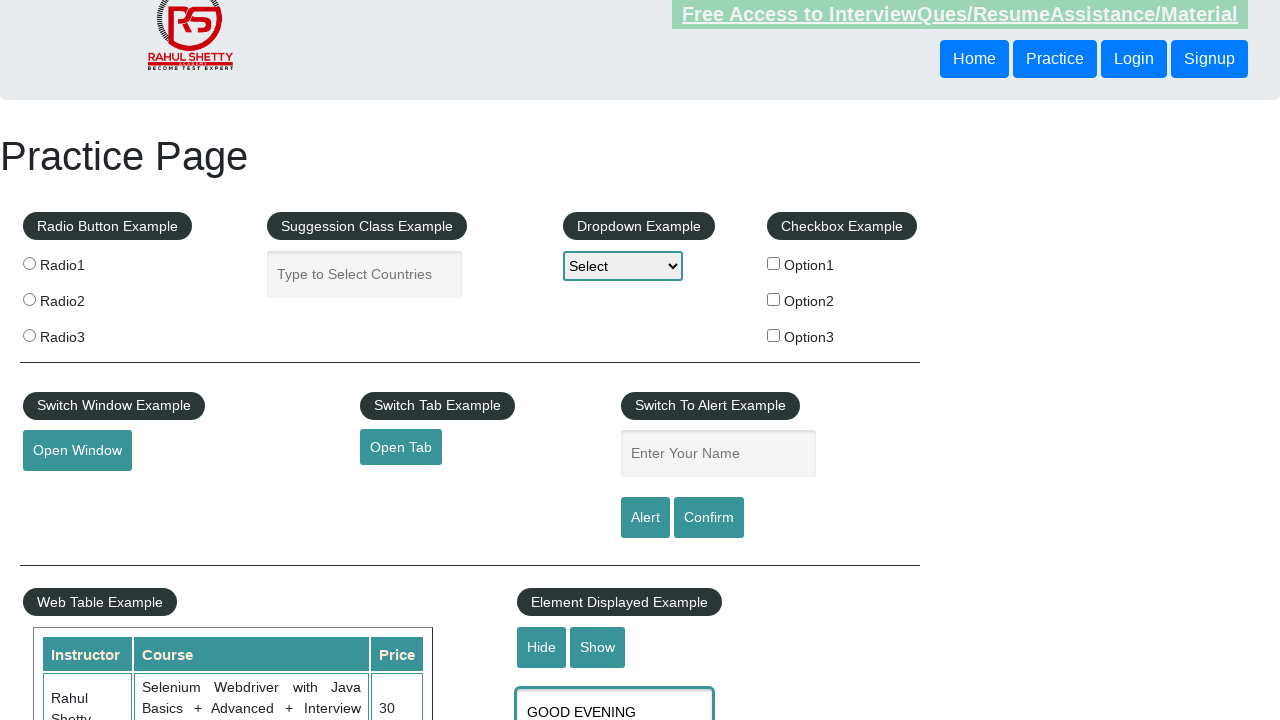

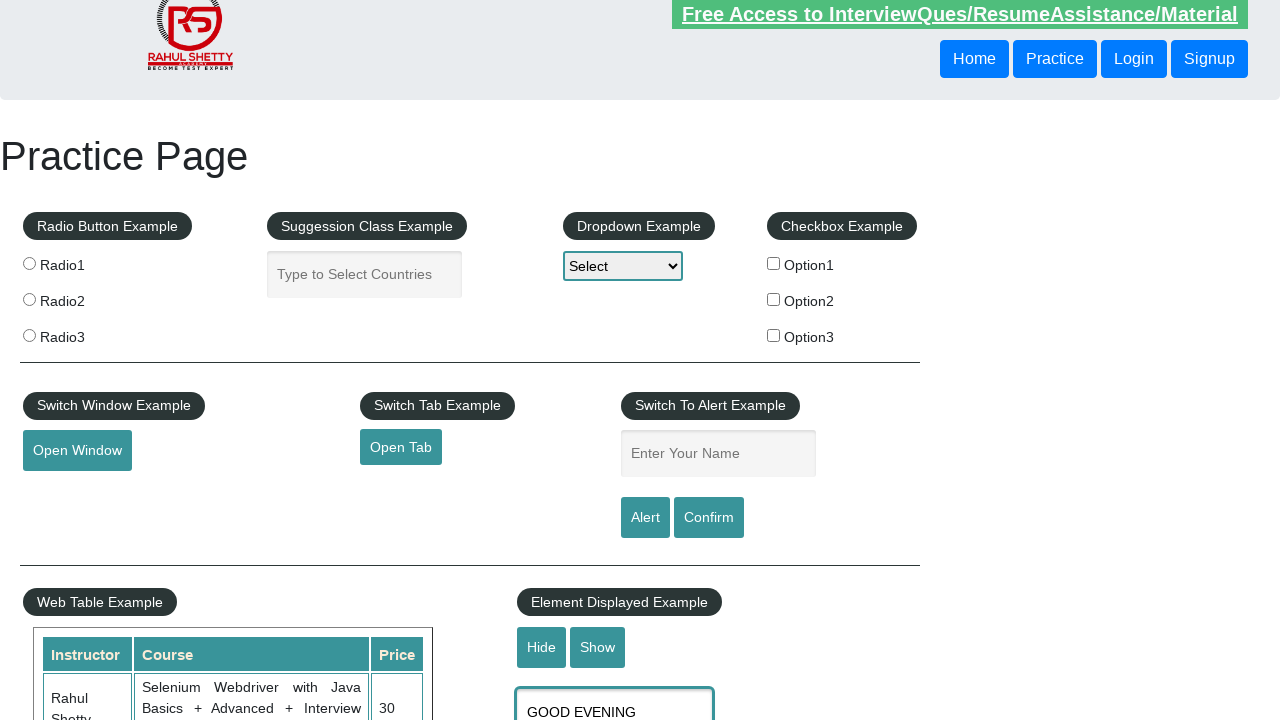